Tests the automation practice form by filling in the user phone number field using relative locator positioning above the date of birth input field.

Starting URL: https://demoqa.com/automation-practice-form

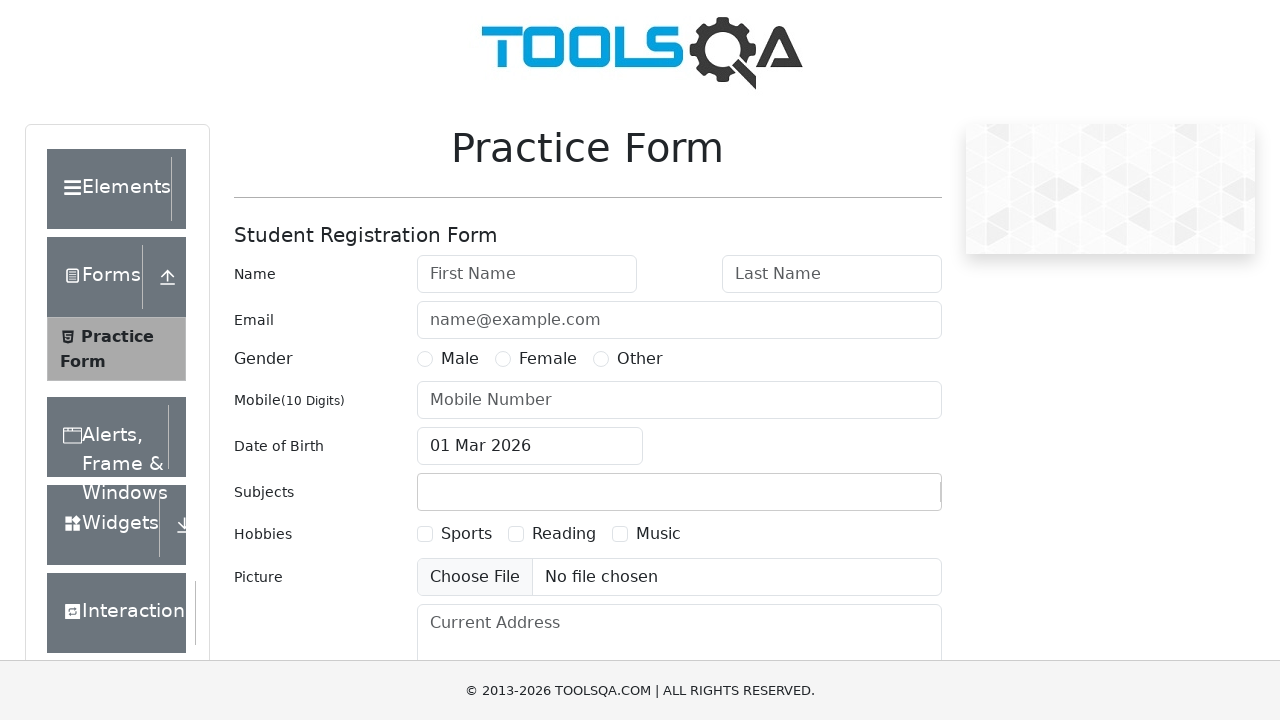

Waited for user phone number field to load
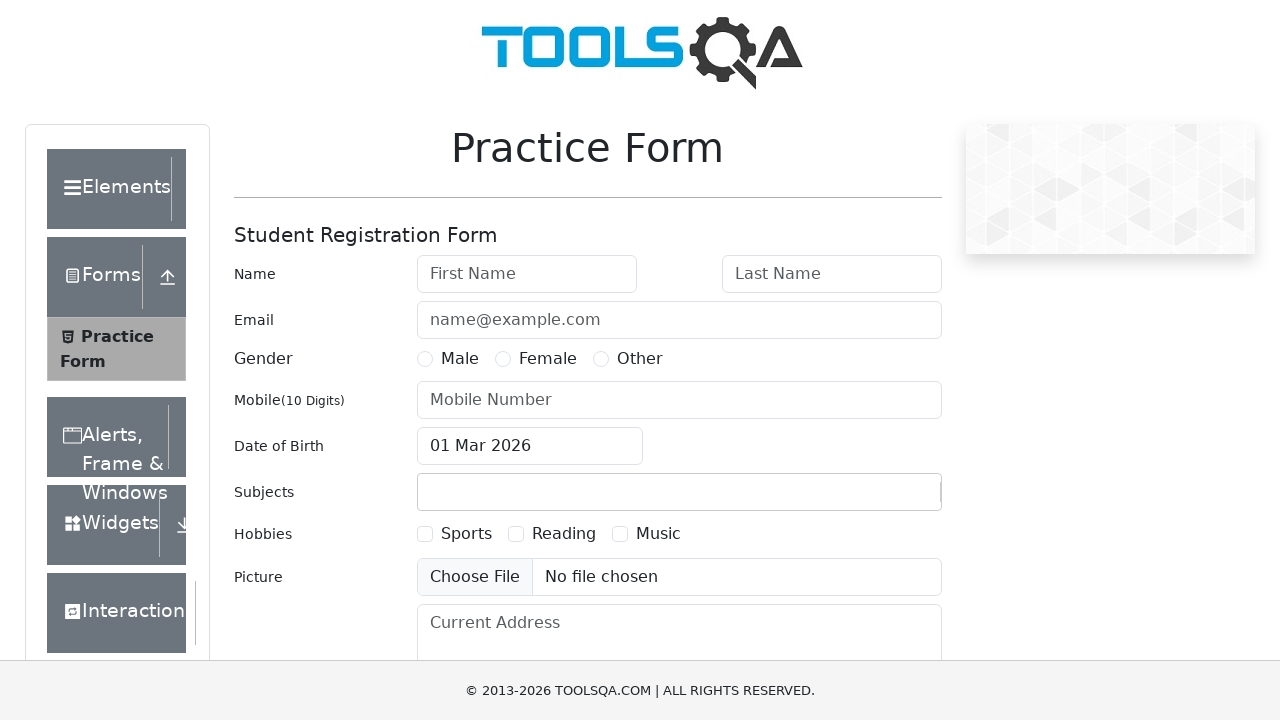

Filled user phone number field with '13472386233' on #userNumber
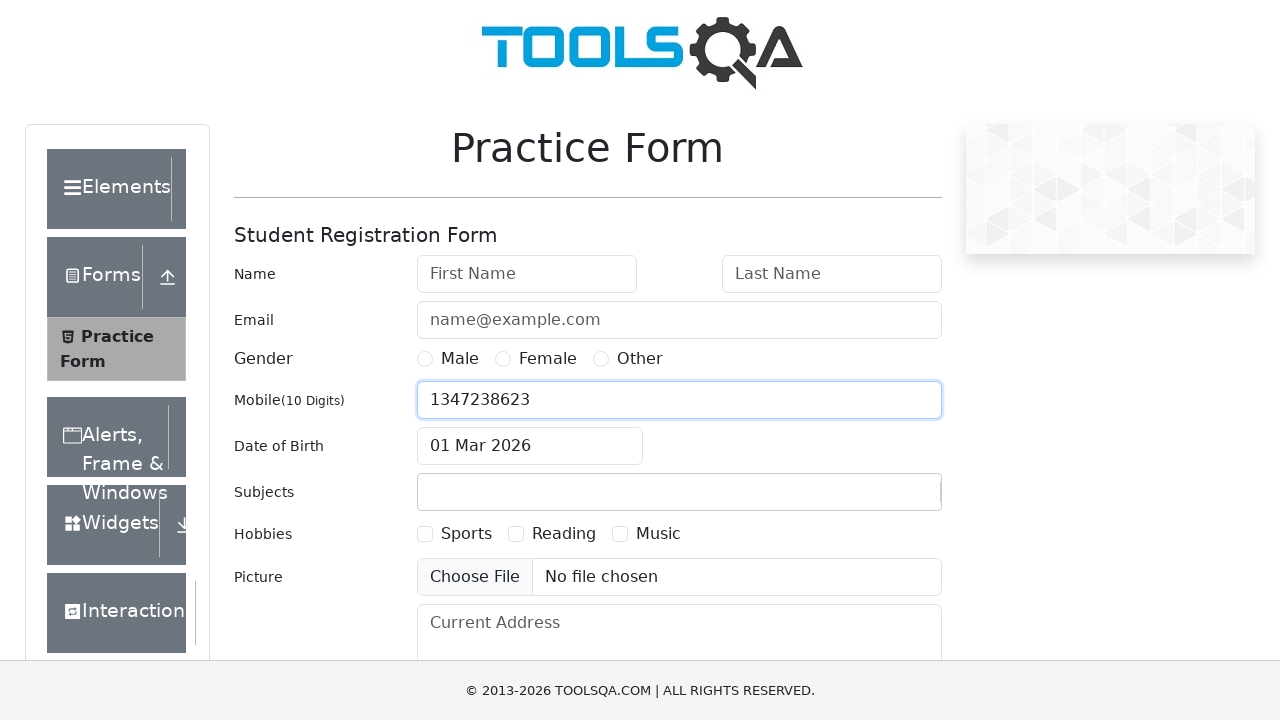

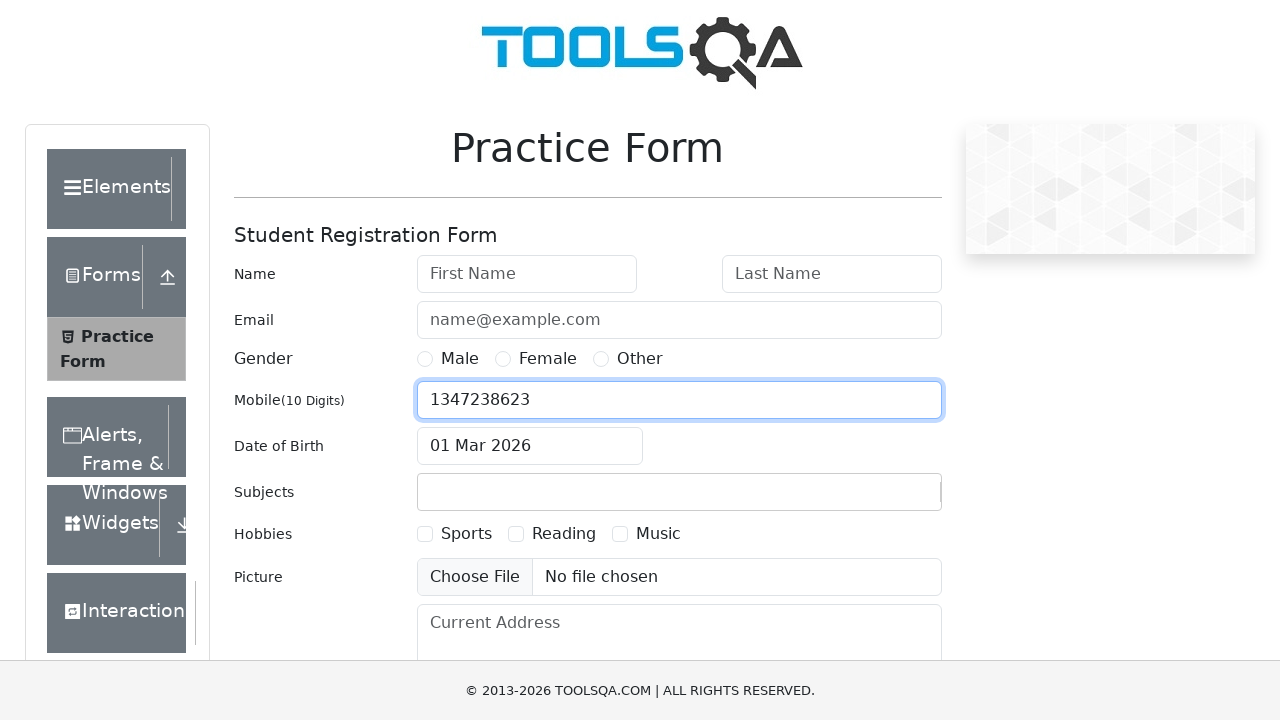